Navigates to Rahul Shetty Academy homepage and retrieves the page title to verify the page loaded correctly

Starting URL: https://rahulshettyacademy.com/

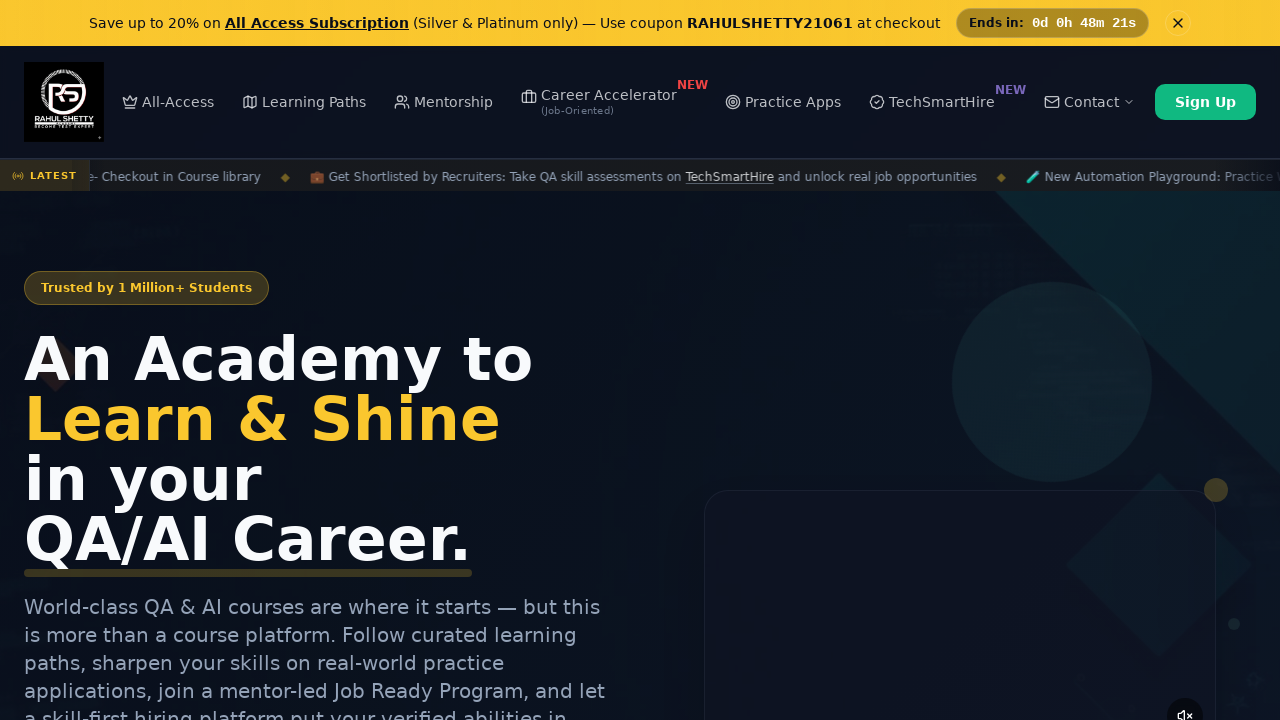

Waited for page to reach domcontentloaded state
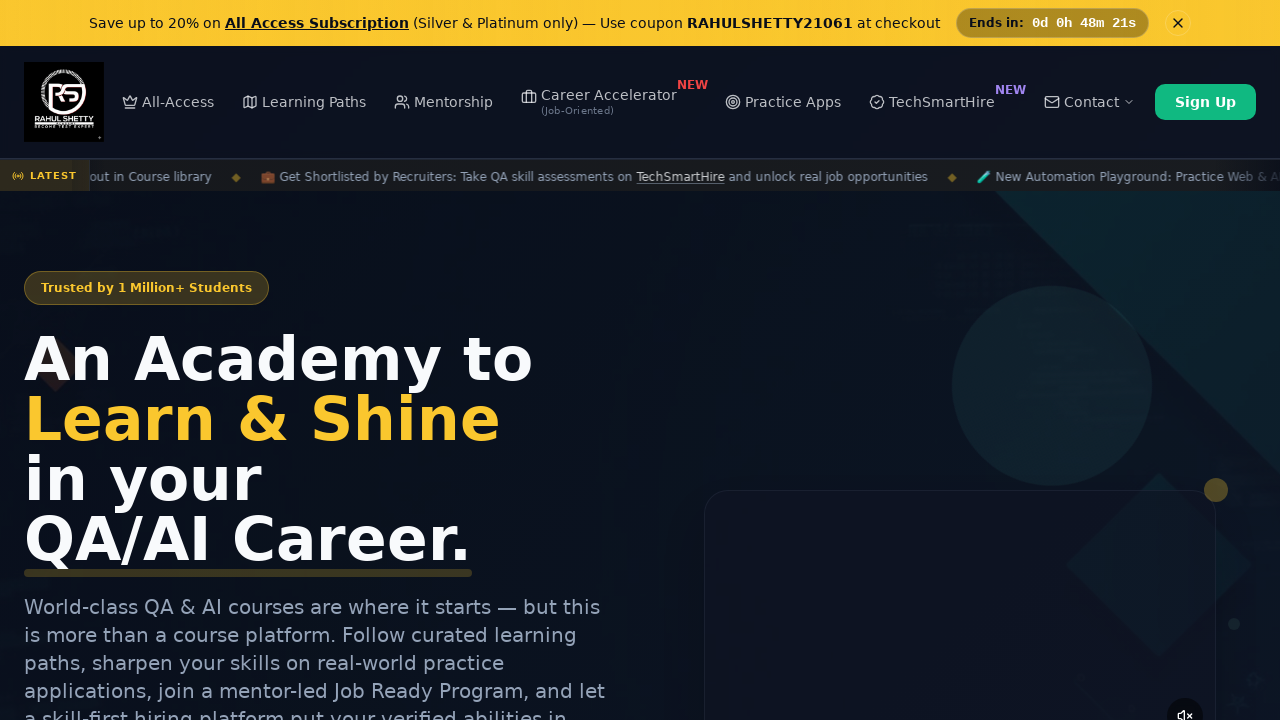

Retrieved page title: Rahul Shetty Academy | QA Automation, Playwright, AI Testing & Online Training
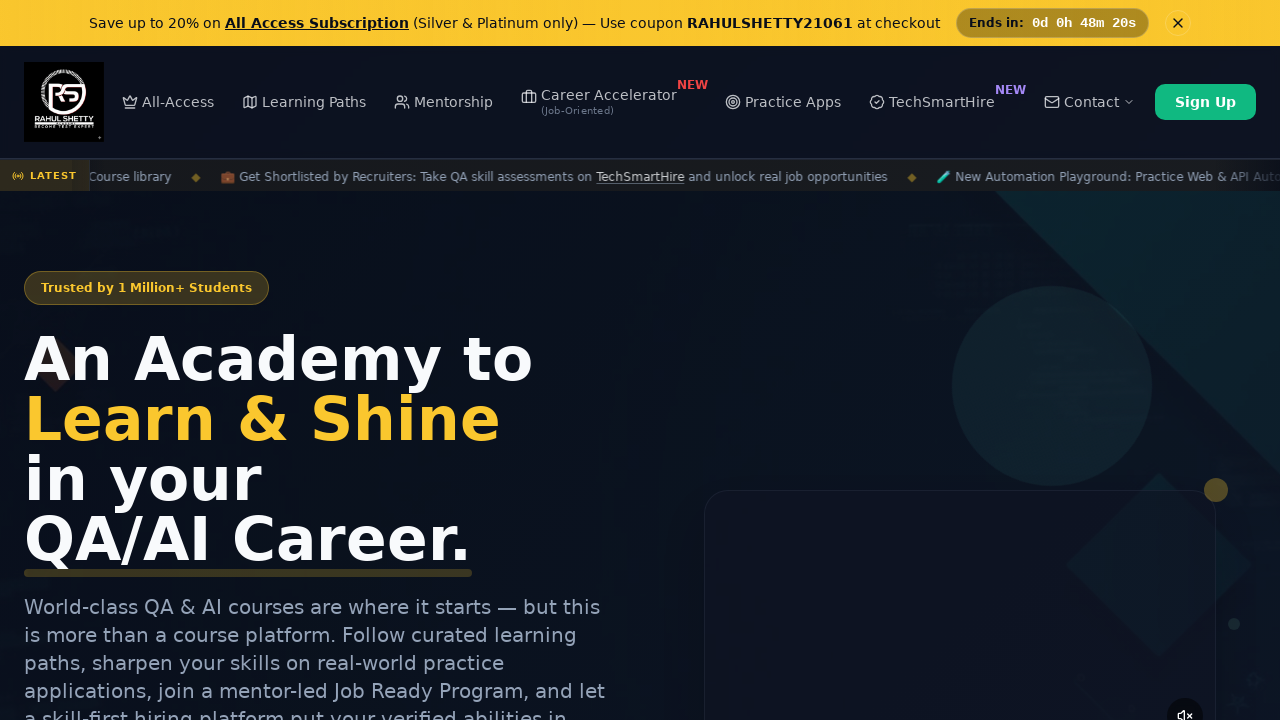

Printed page title to console
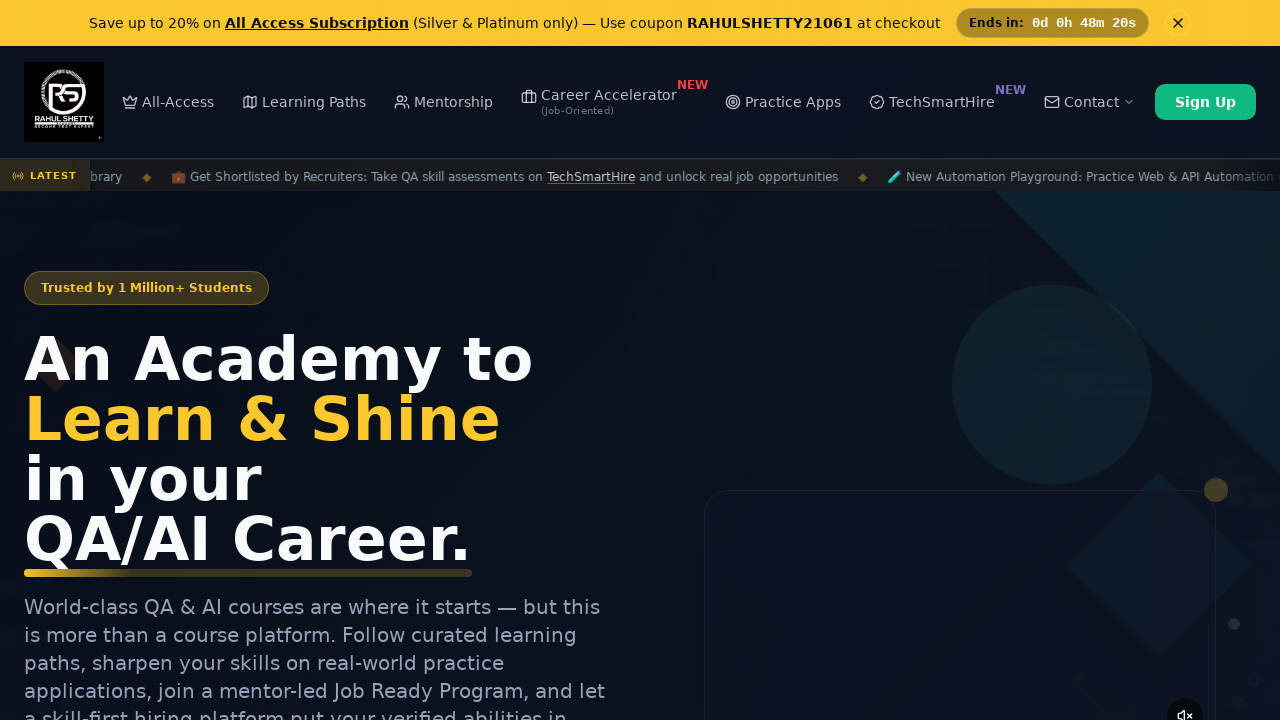

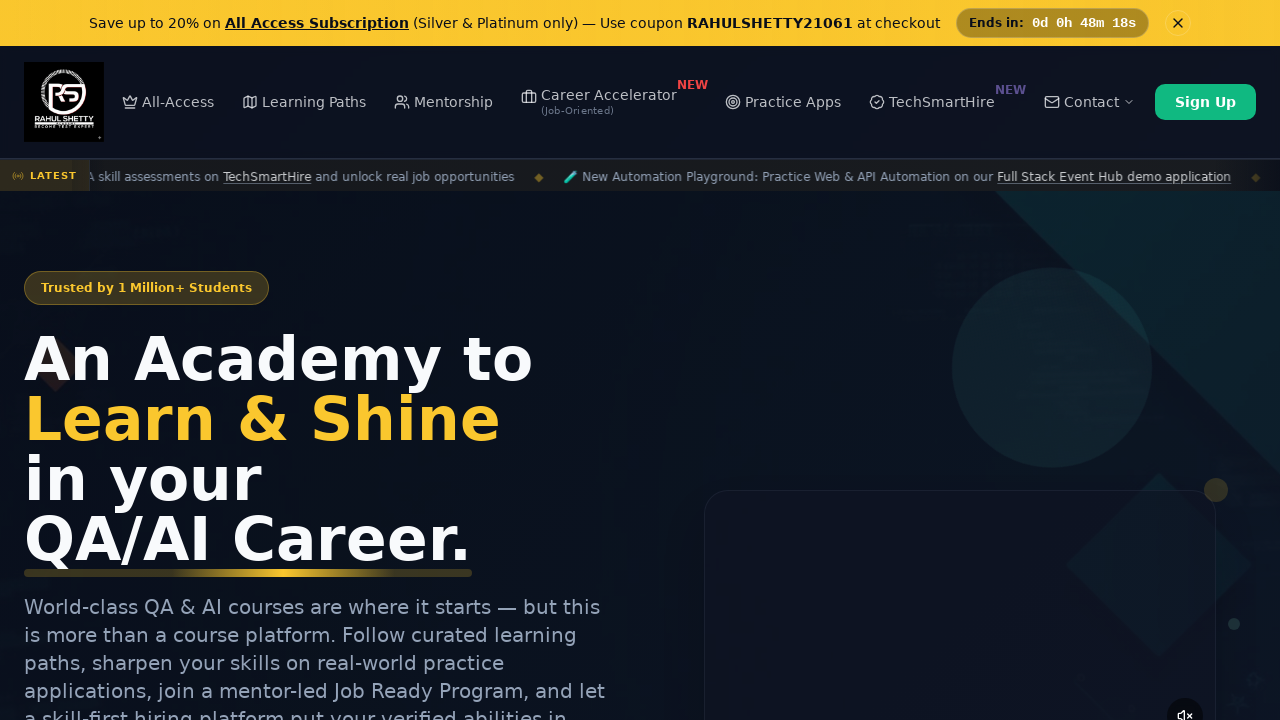